Navigates to whatsmyip.com to check the current IP address being used by the browser

Starting URL: https://whatsmyip.com/

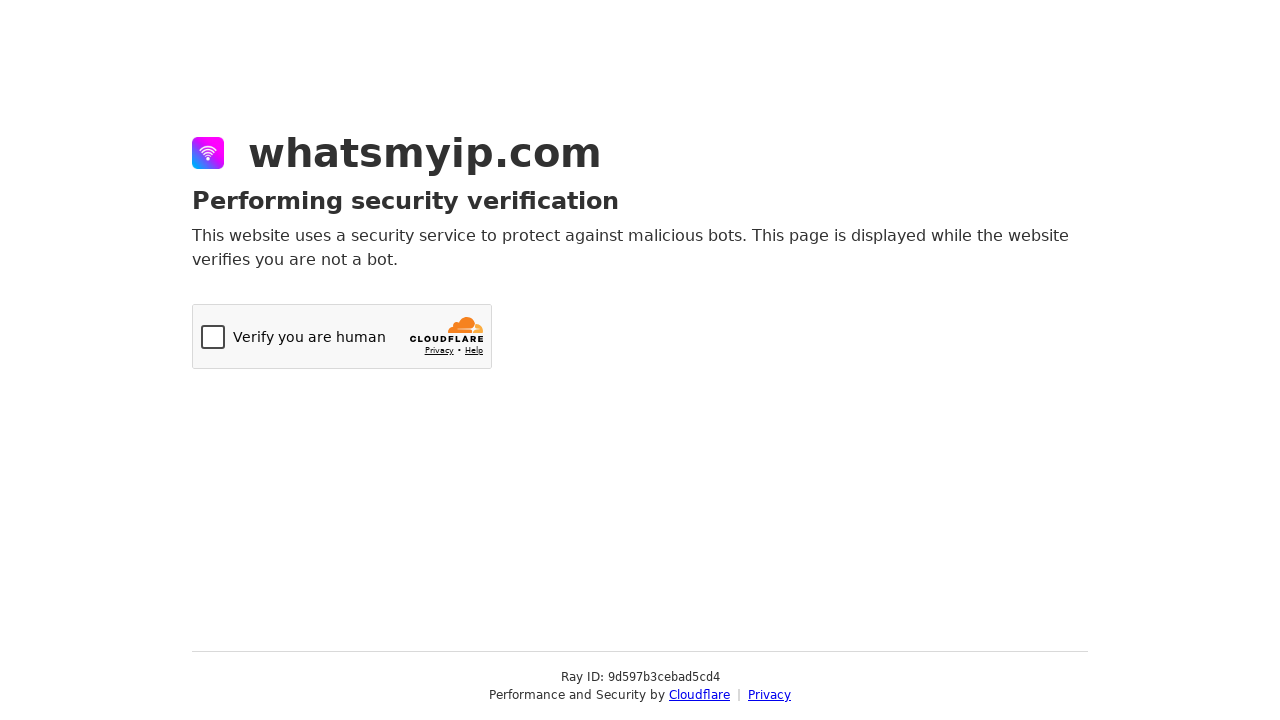

Navigated to whatsmyip.com
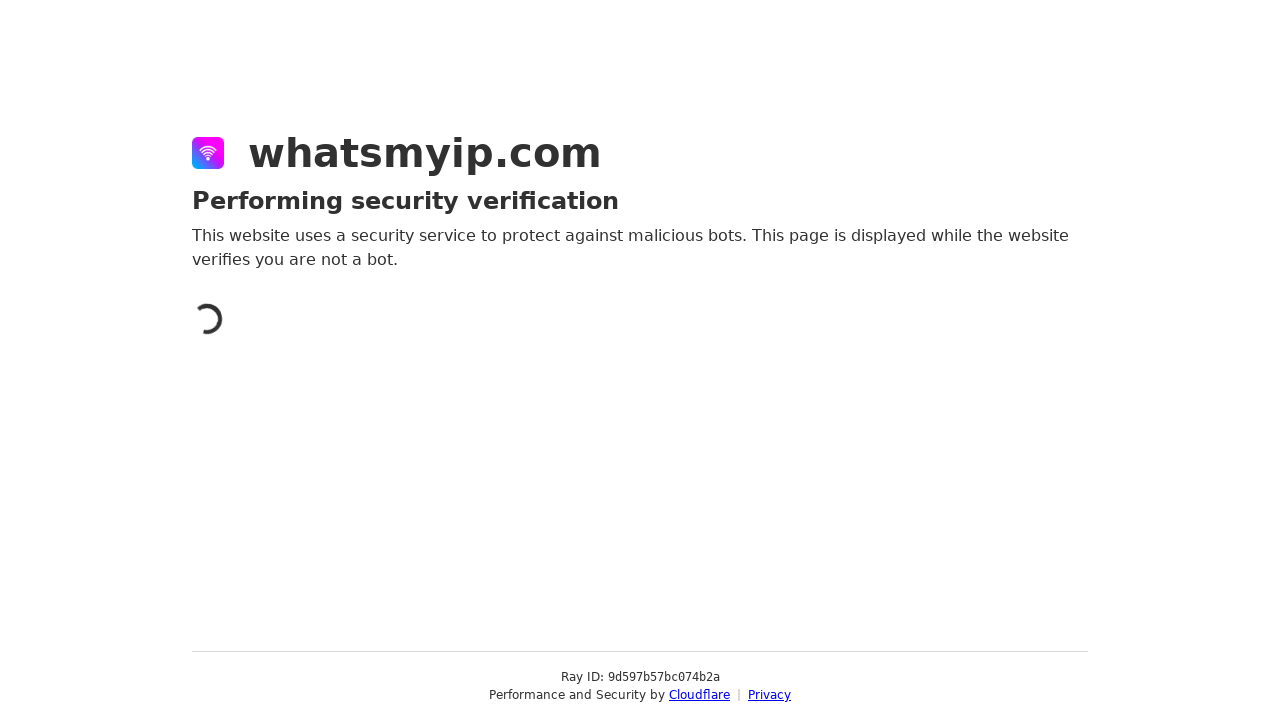

Page loaded and DOM content ready
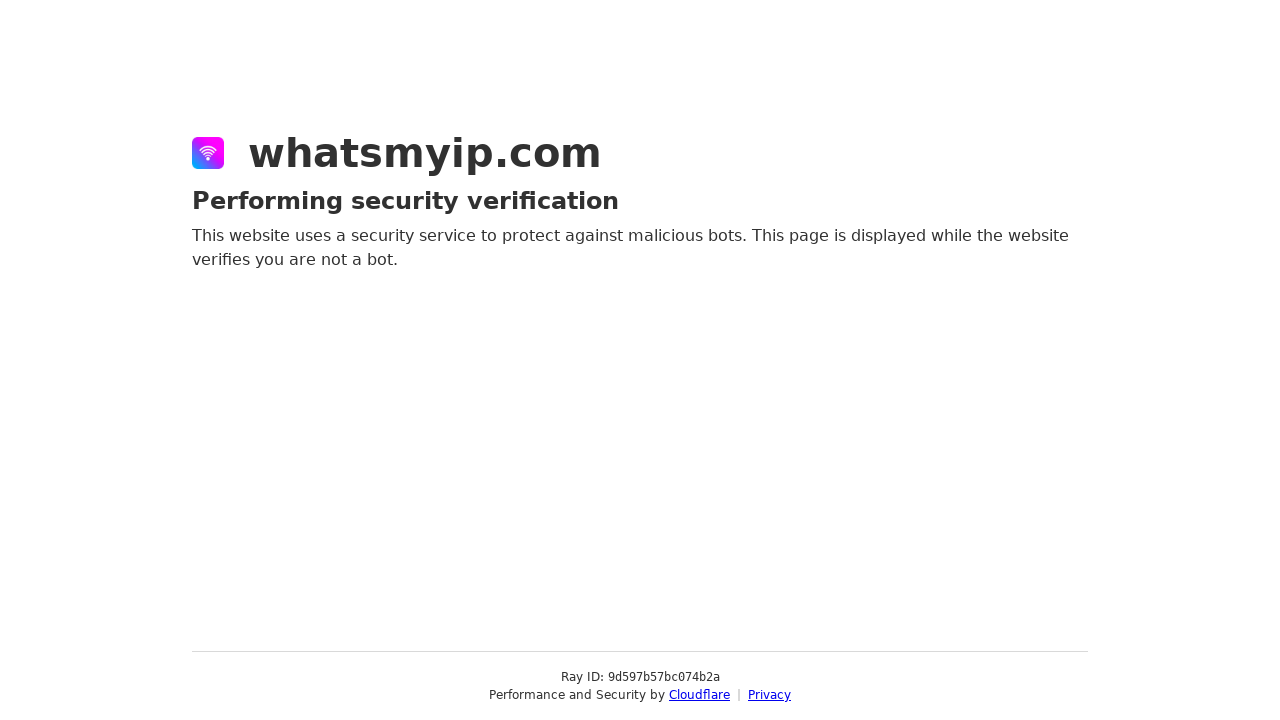

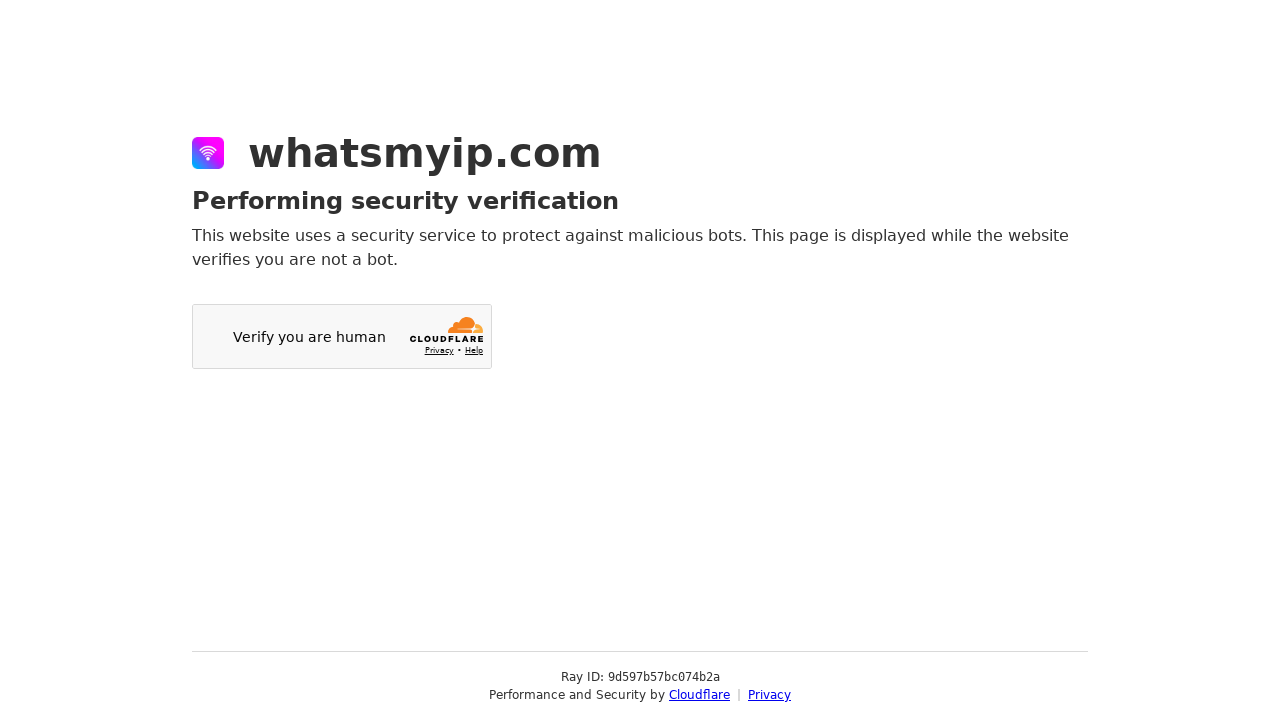